Tests dropdown functionality by navigating to a dropdown page, retrieving dropdown options, and selecting a specific option from the dropdown menu.

Starting URL: http://the-internet.herokuapp.com/dropdown

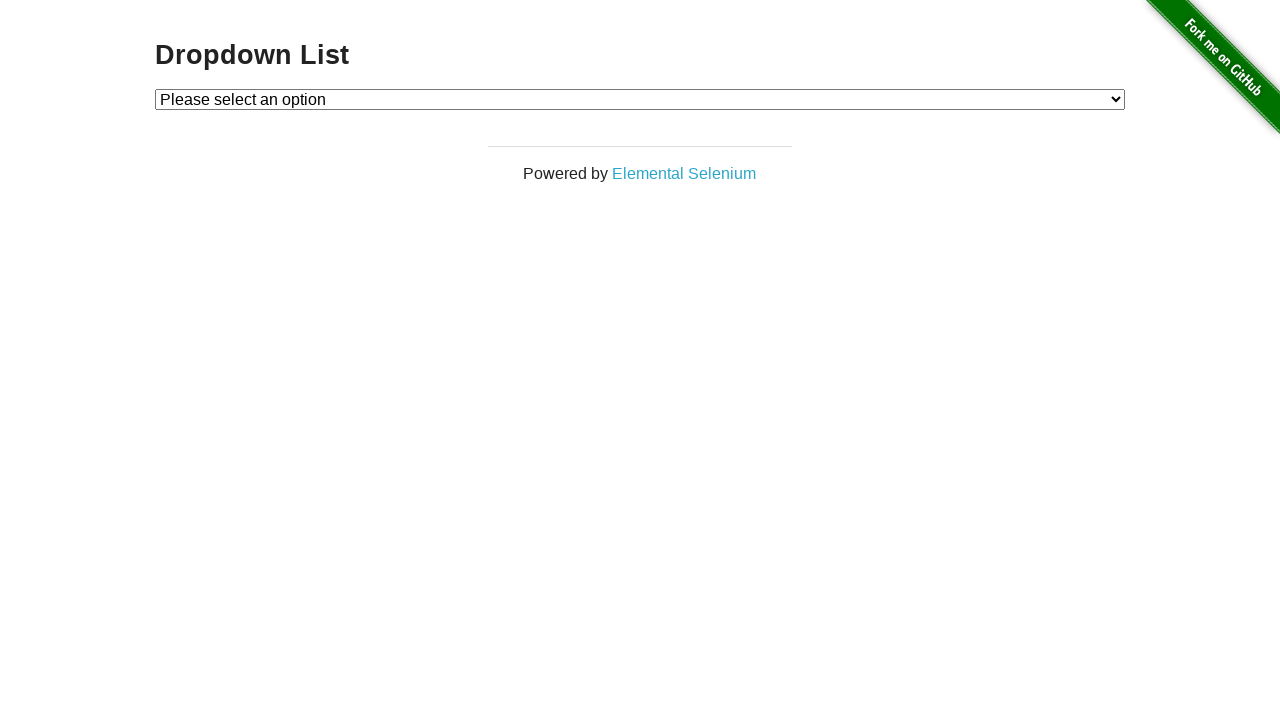

Waited for dropdown element to be visible
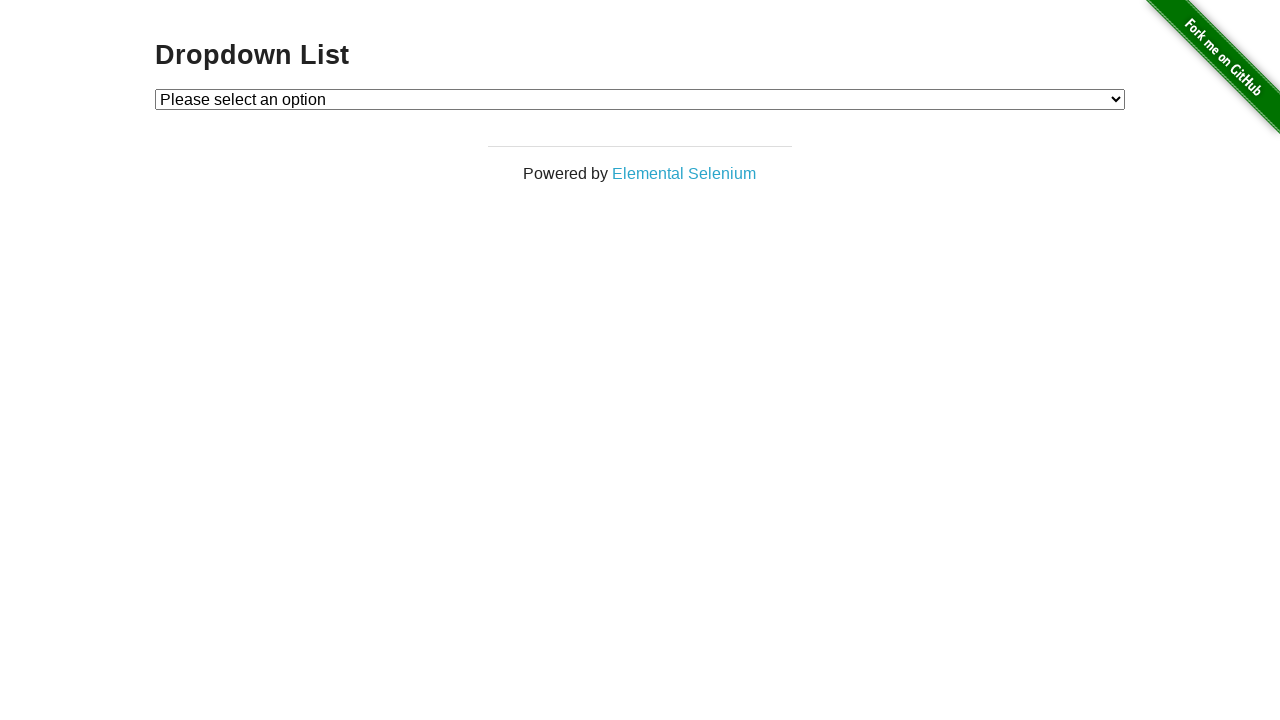

Located the dropdown element
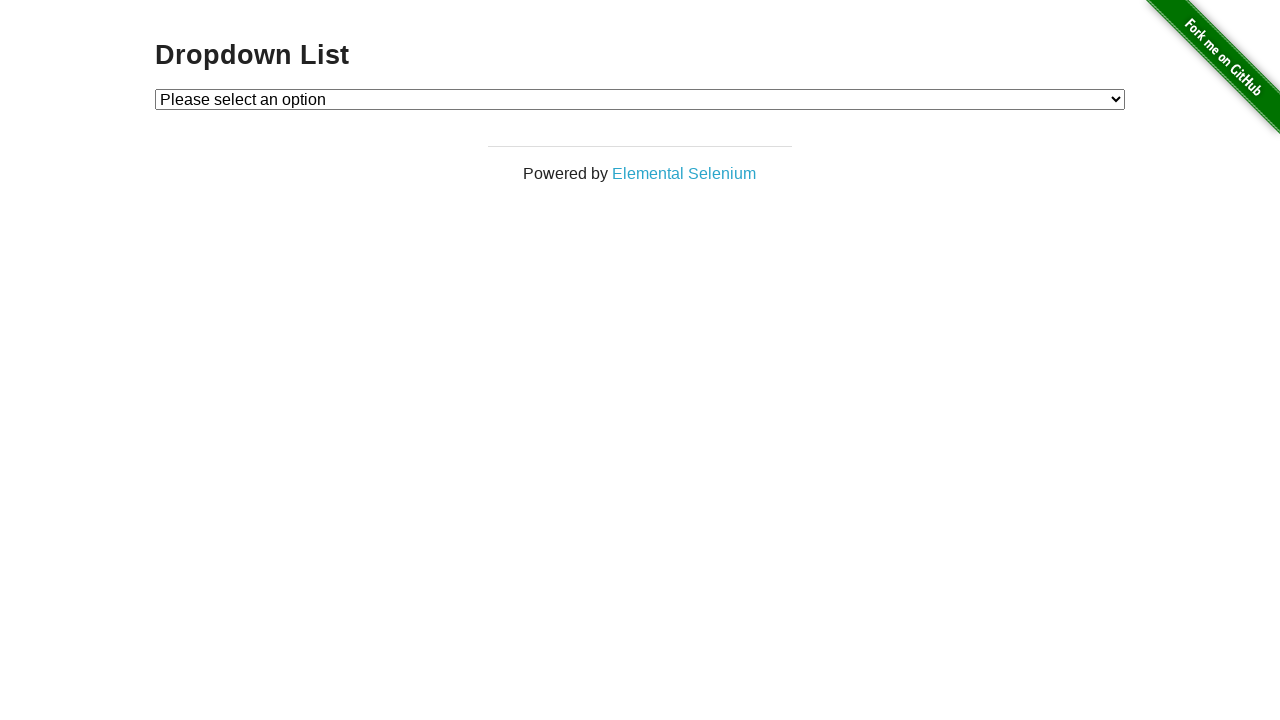

Selected 'Option 2' from the dropdown menu on #dropdown
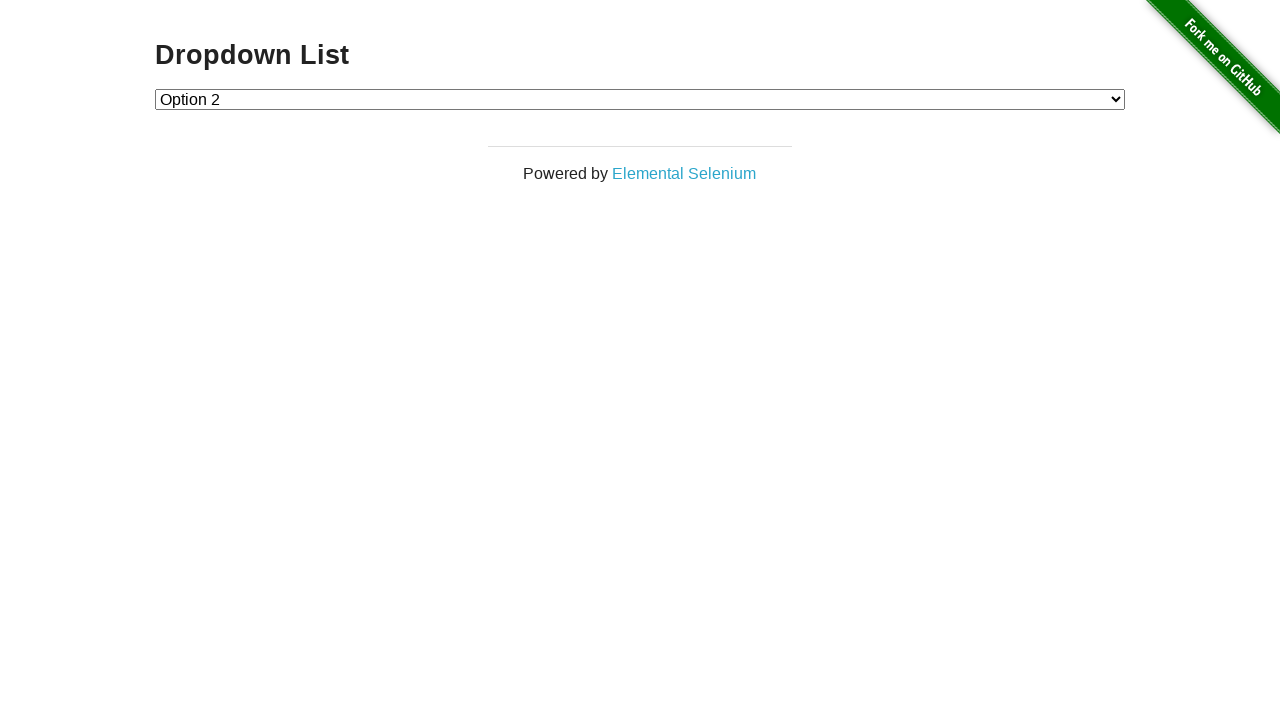

Verified that Option 2 was successfully selected (value === '2')
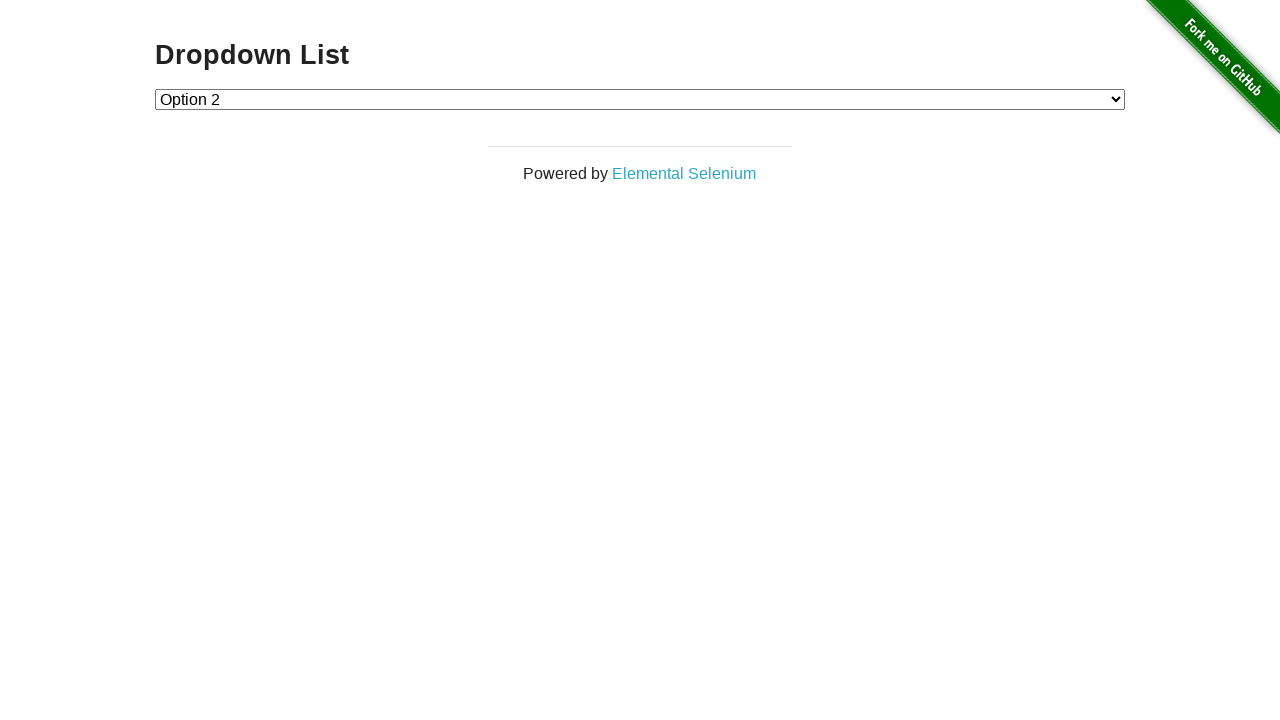

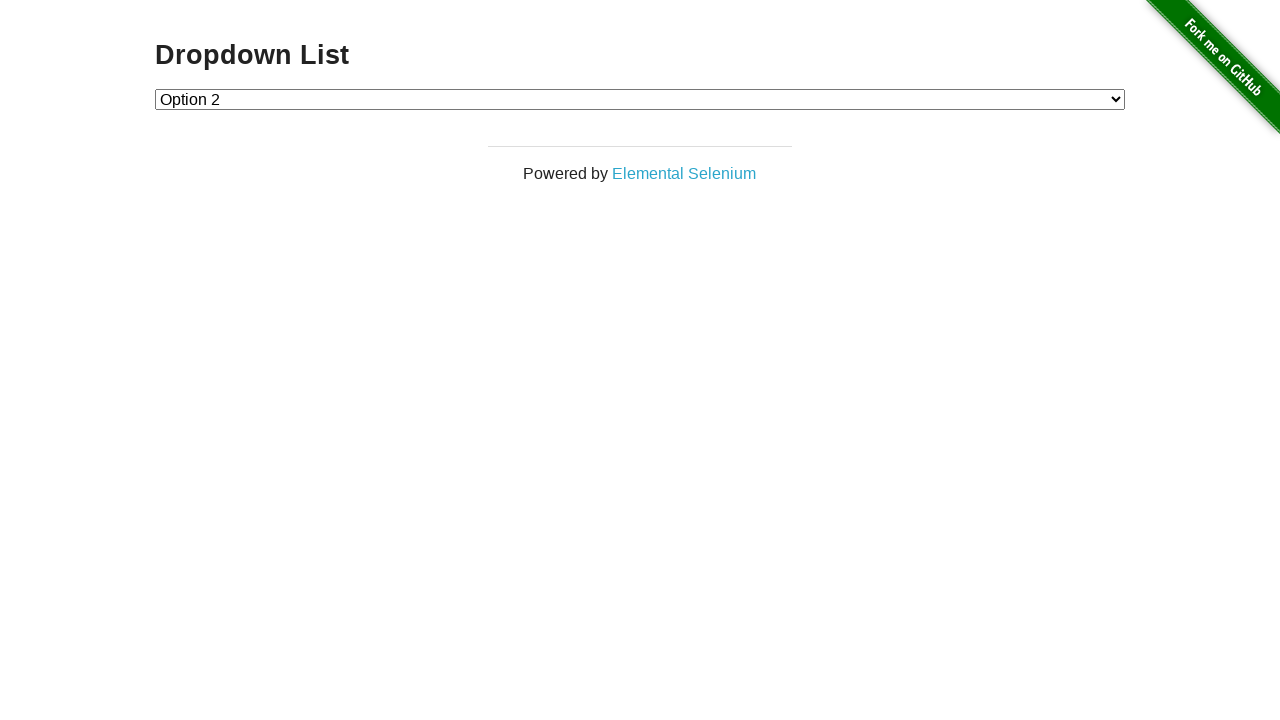